Navigates to the training-support.net homepage and clicks on the "About Us" link to navigate to the about page.

Starting URL: https://training-support.net/

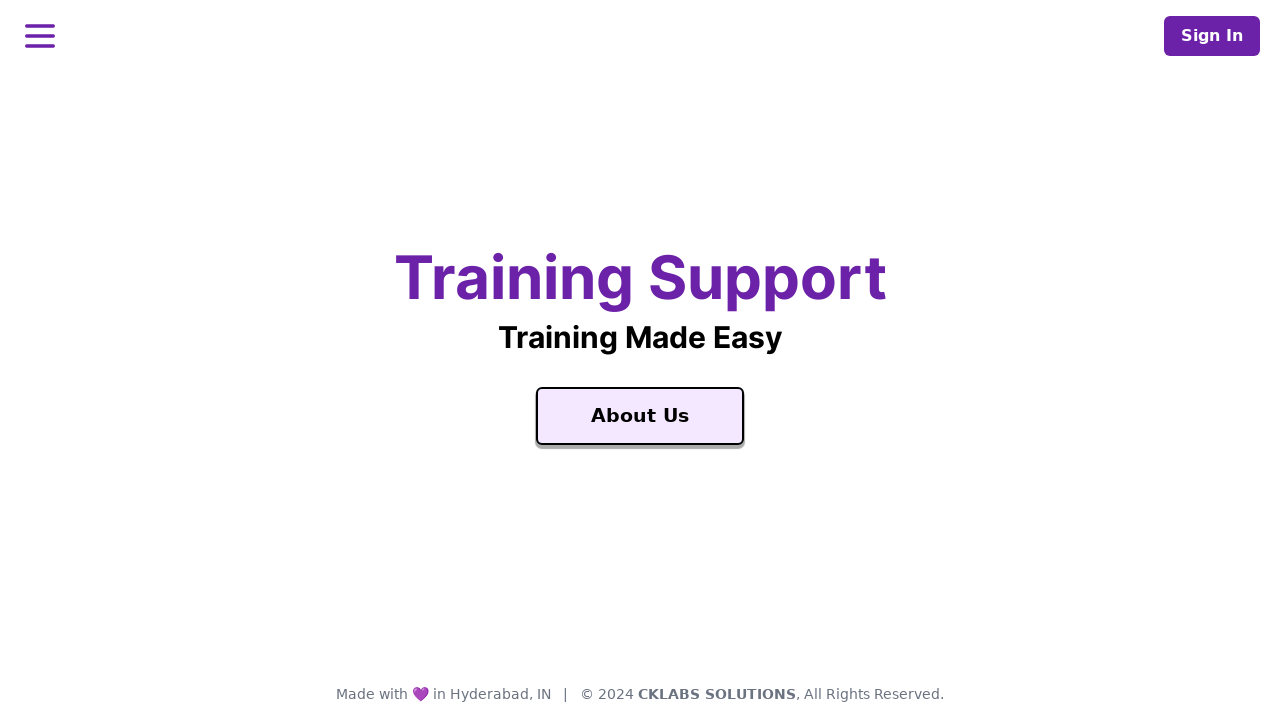

Navigated to training-support.net homepage
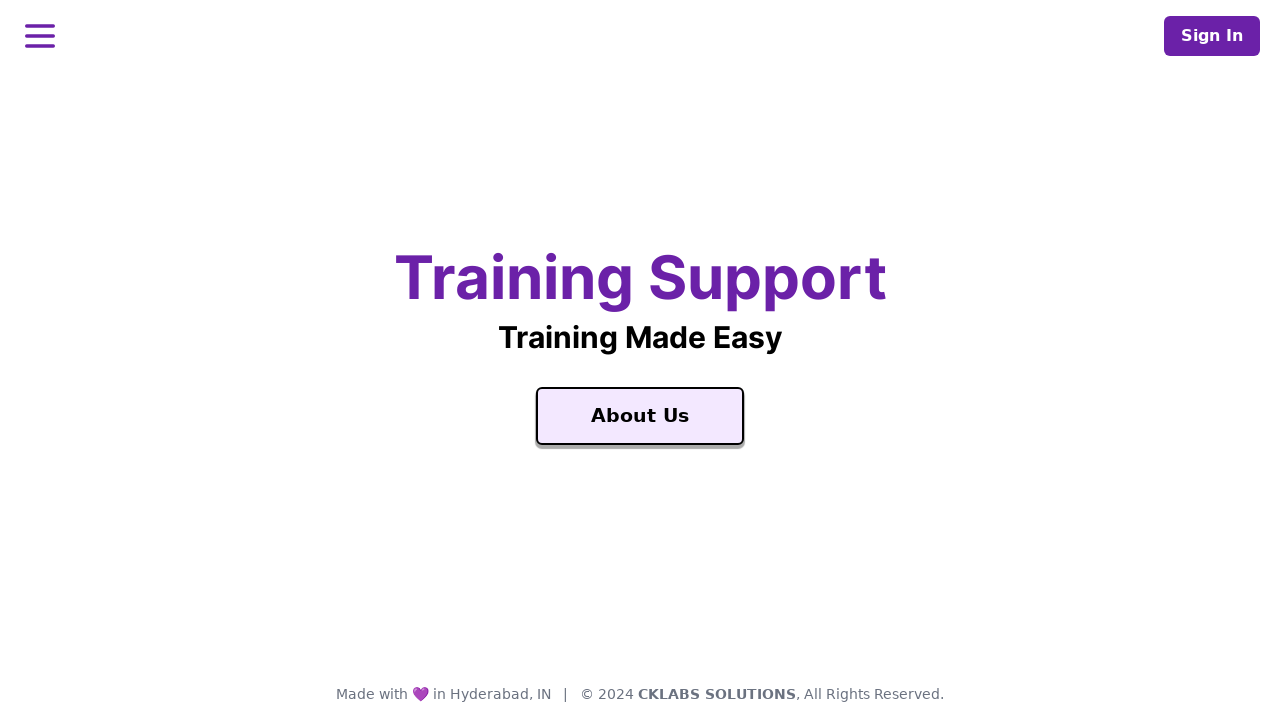

Clicked the 'About Us' link at (640, 416) on text=About Us
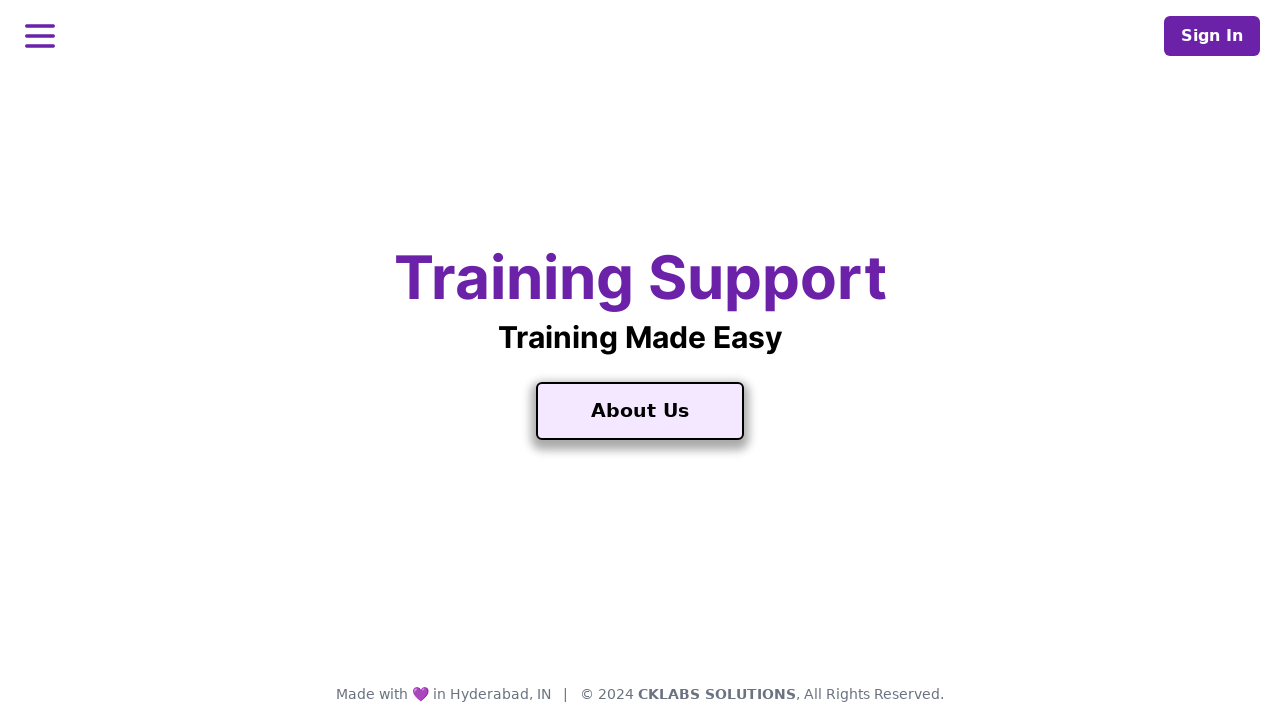

Page load completed after navigating to About Us page
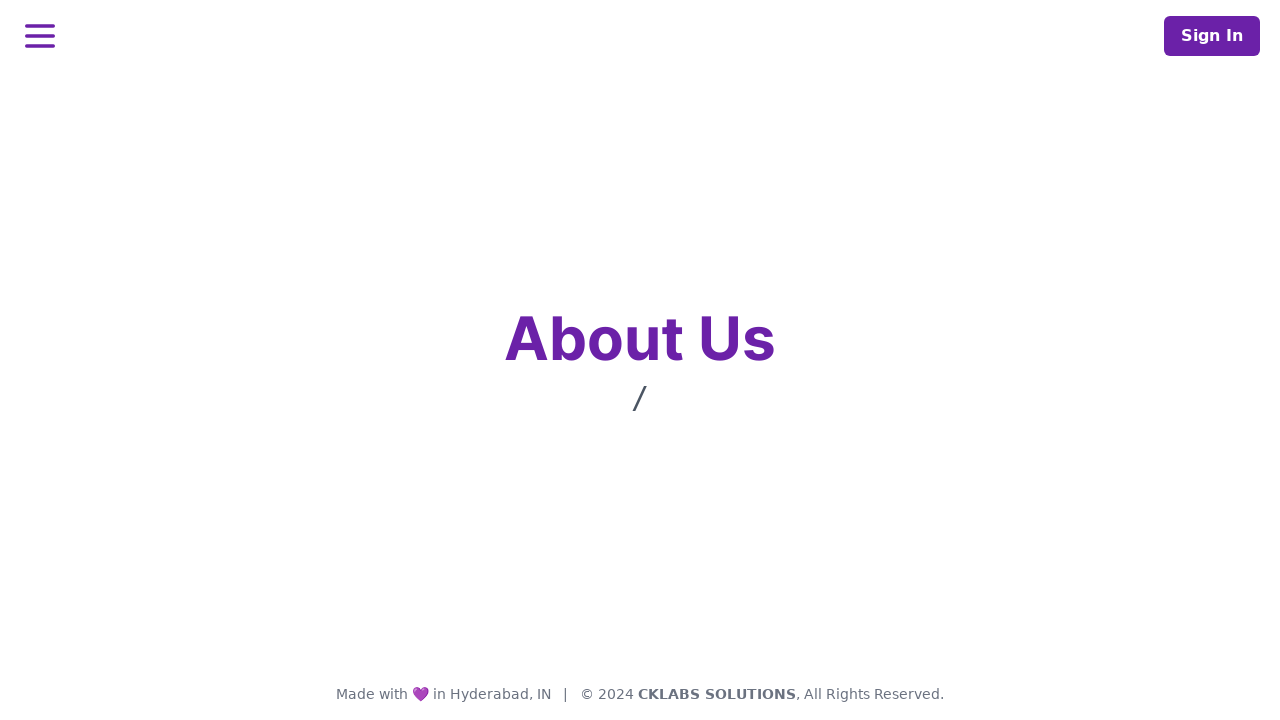

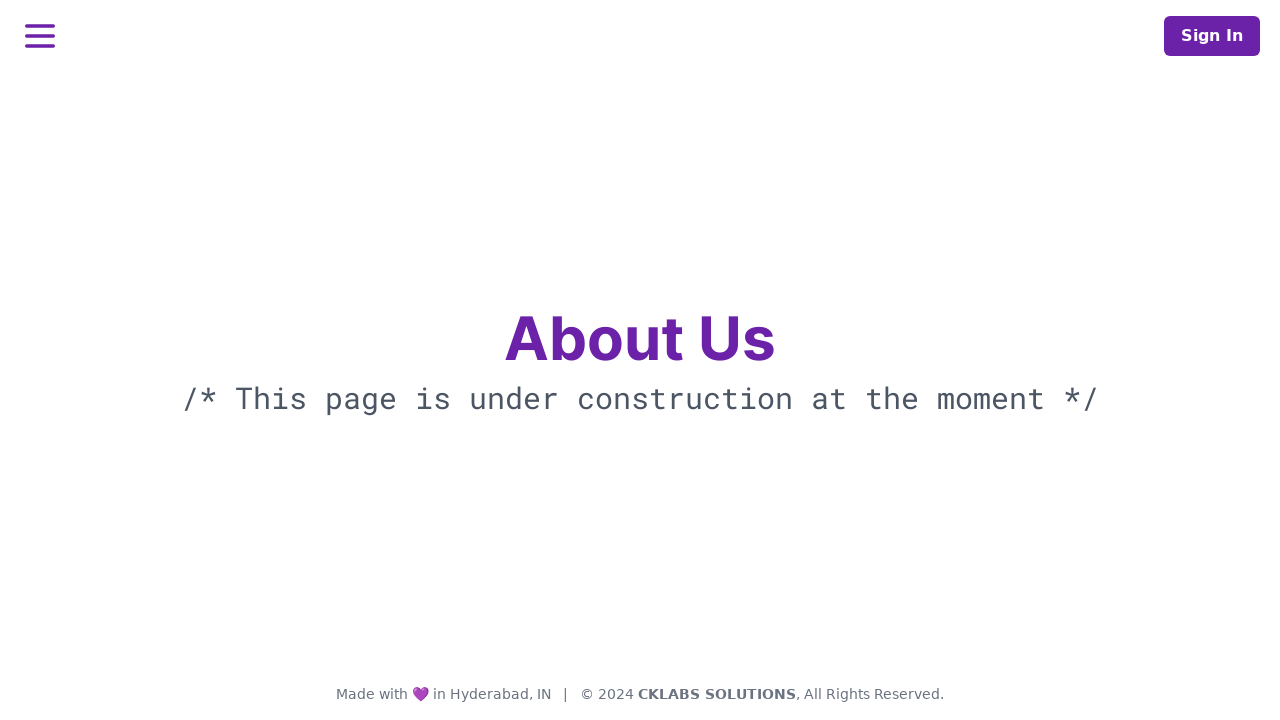